Tests navigation by clicking on "What's new" link using role selector and verifies heading presence

Starting URL: https://www.qa-practice.com

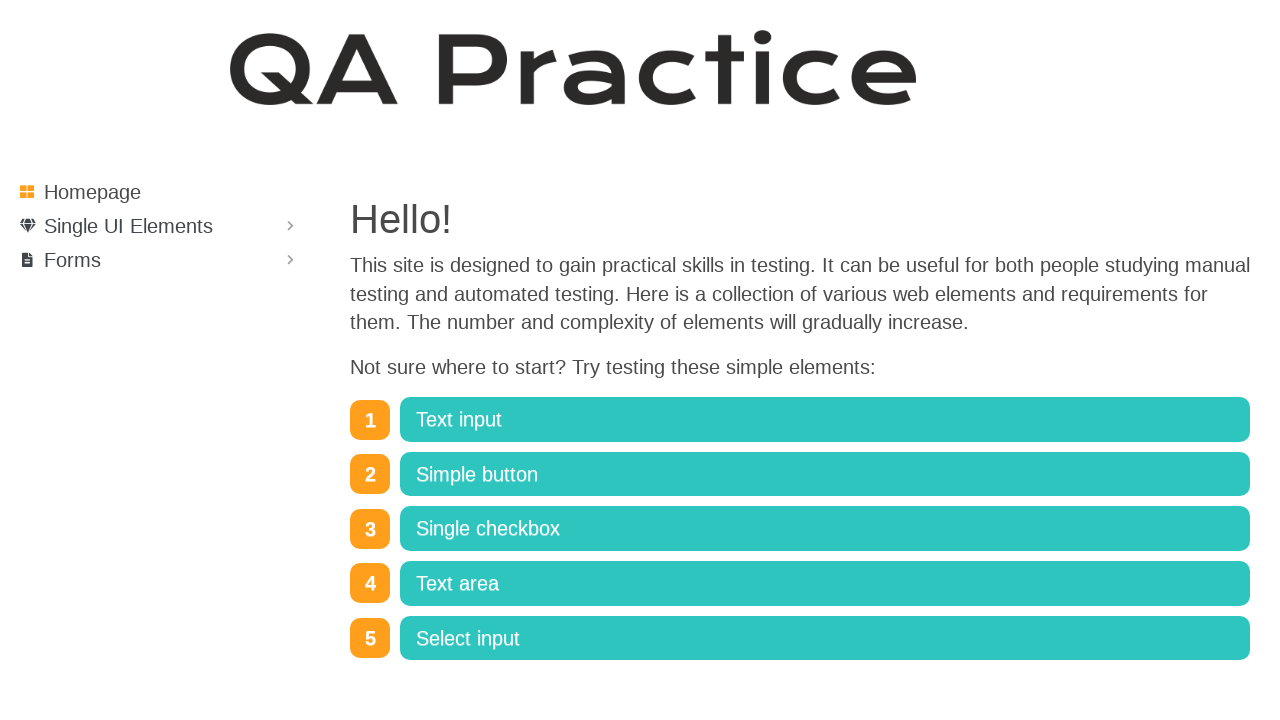

Clicked on 'What's new' link using role selector at (180, 625) on internal:role=link[name="What's new"i]
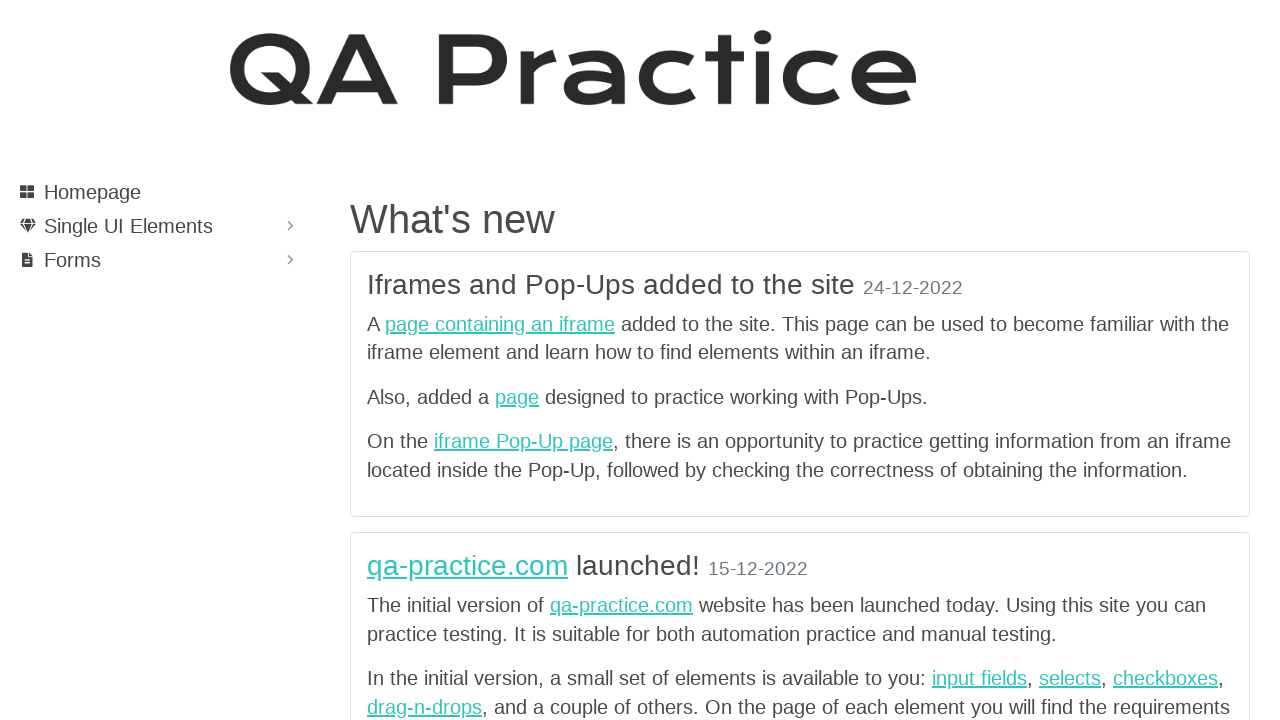

Verified 'What's new' heading is present and loaded
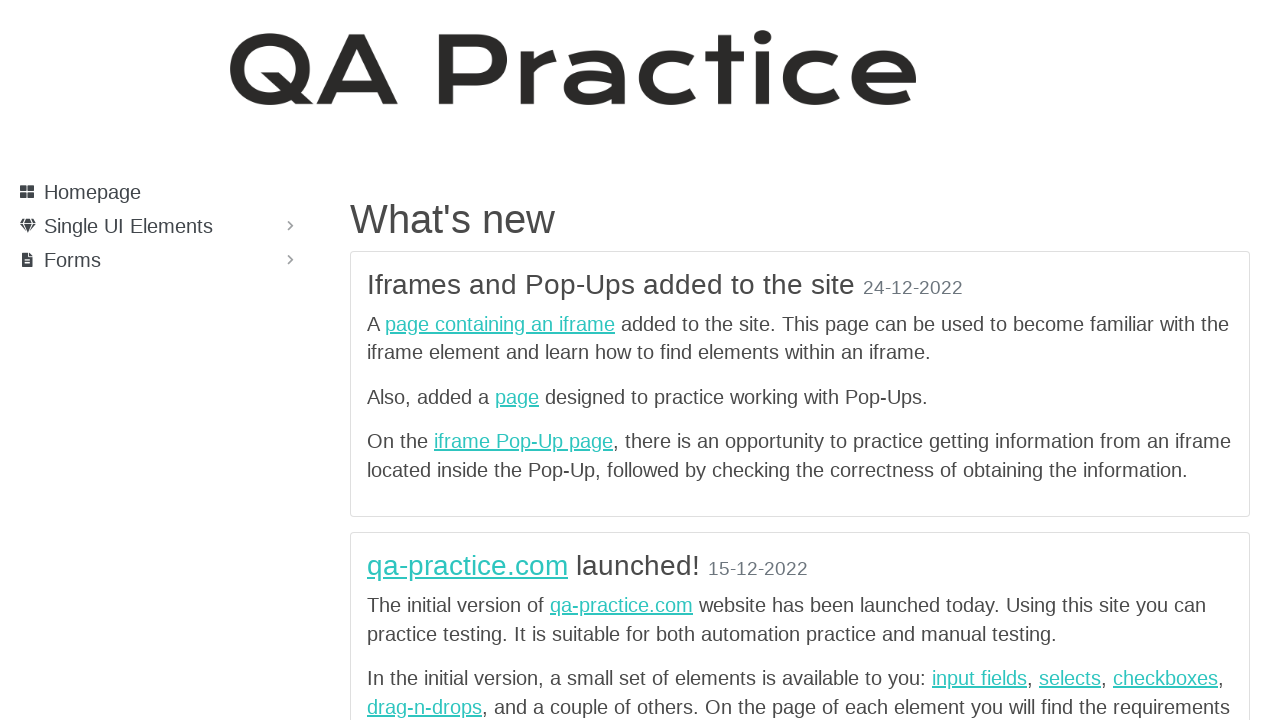

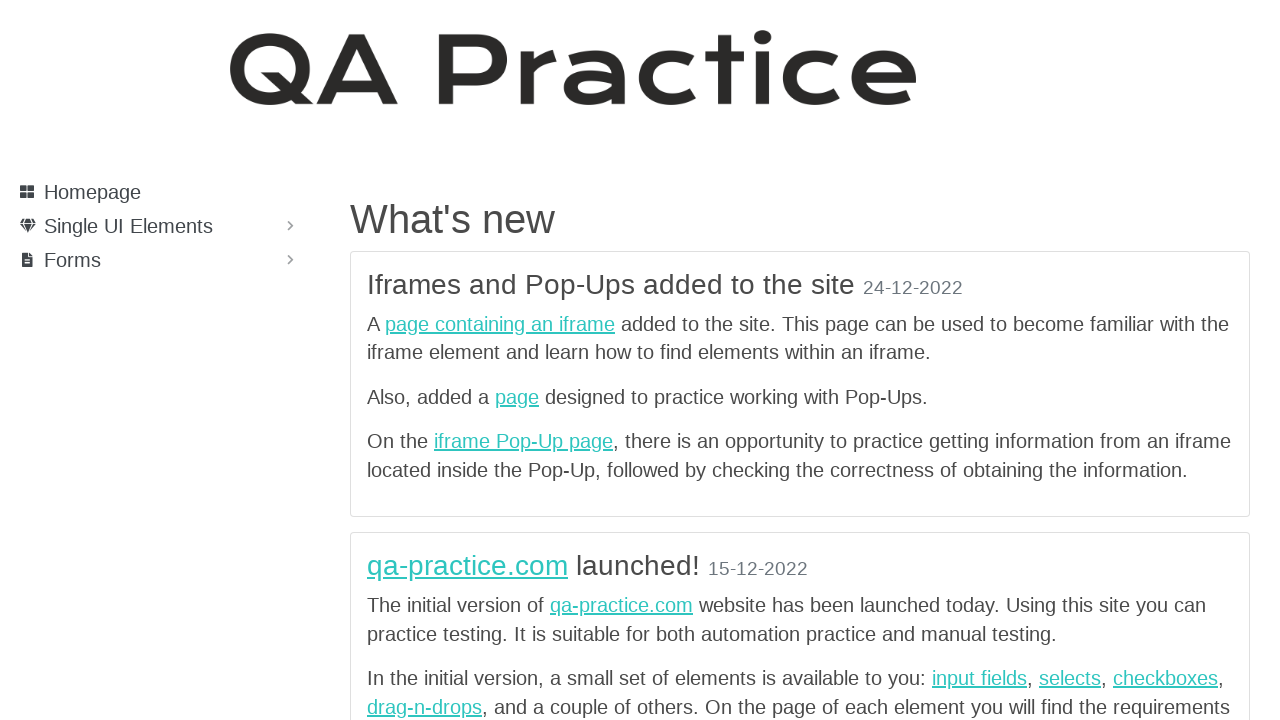